Tests marking all todo items as completed using the toggle all checkbox

Starting URL: https://demo.playwright.dev/todomvc

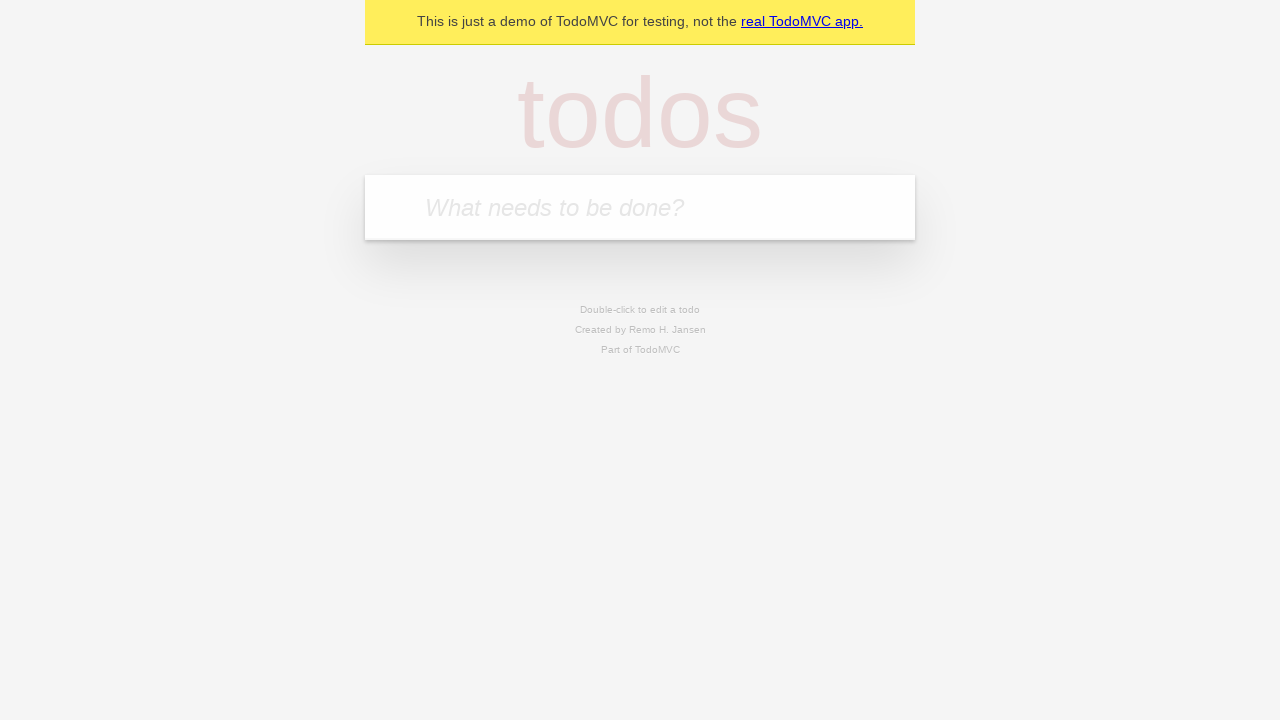

Filled todo input with 'buy some cheese' on internal:attr=[placeholder="What needs to be done?"i]
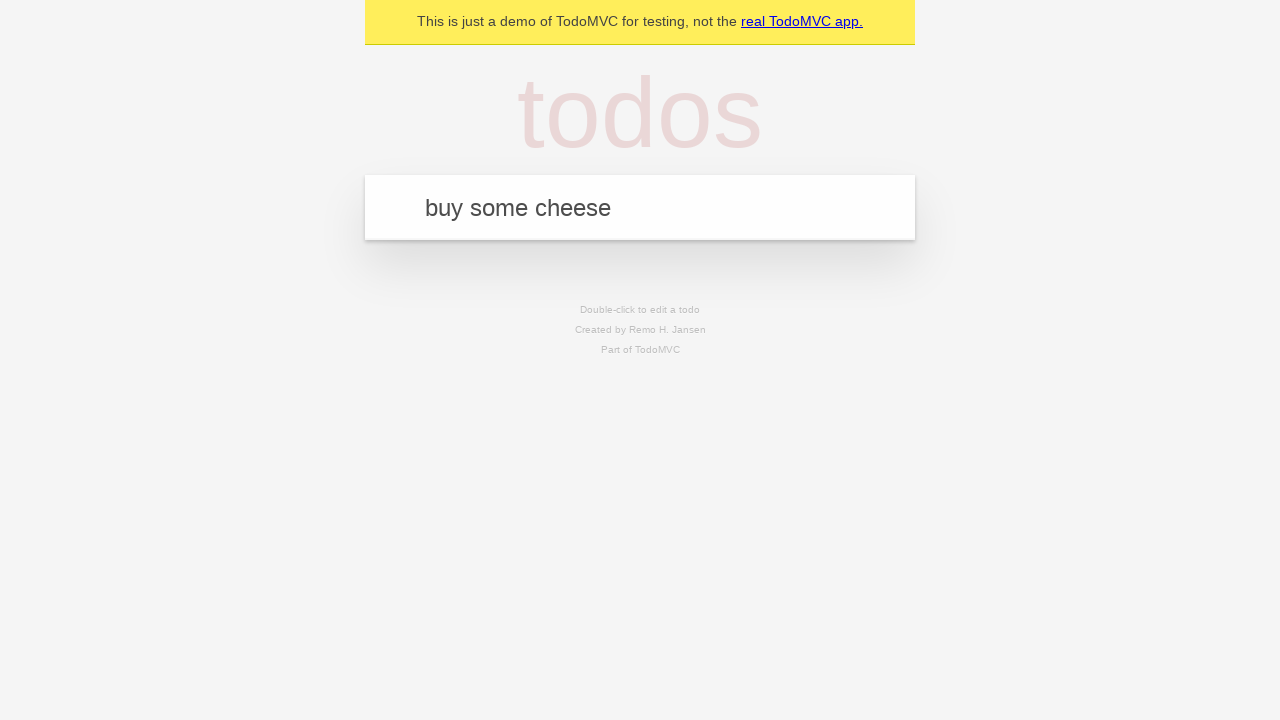

Pressed Enter to add first todo item on internal:attr=[placeholder="What needs to be done?"i]
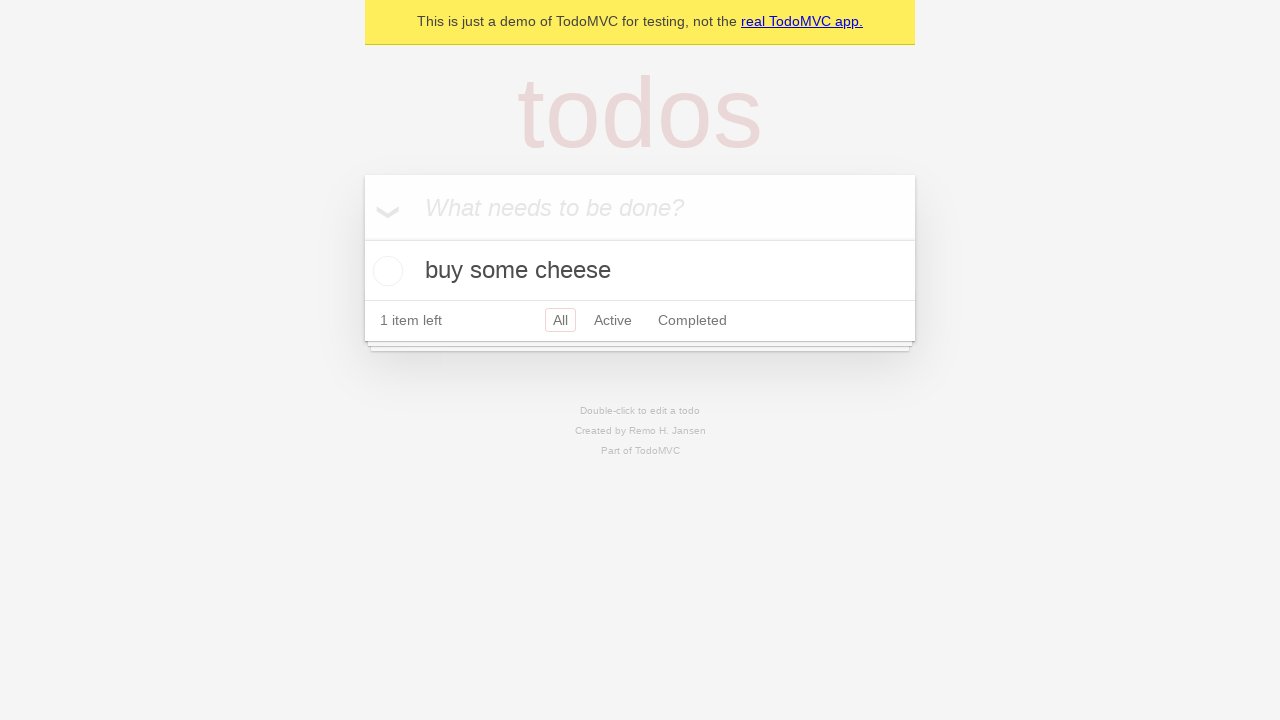

Filled todo input with 'feed the cat' on internal:attr=[placeholder="What needs to be done?"i]
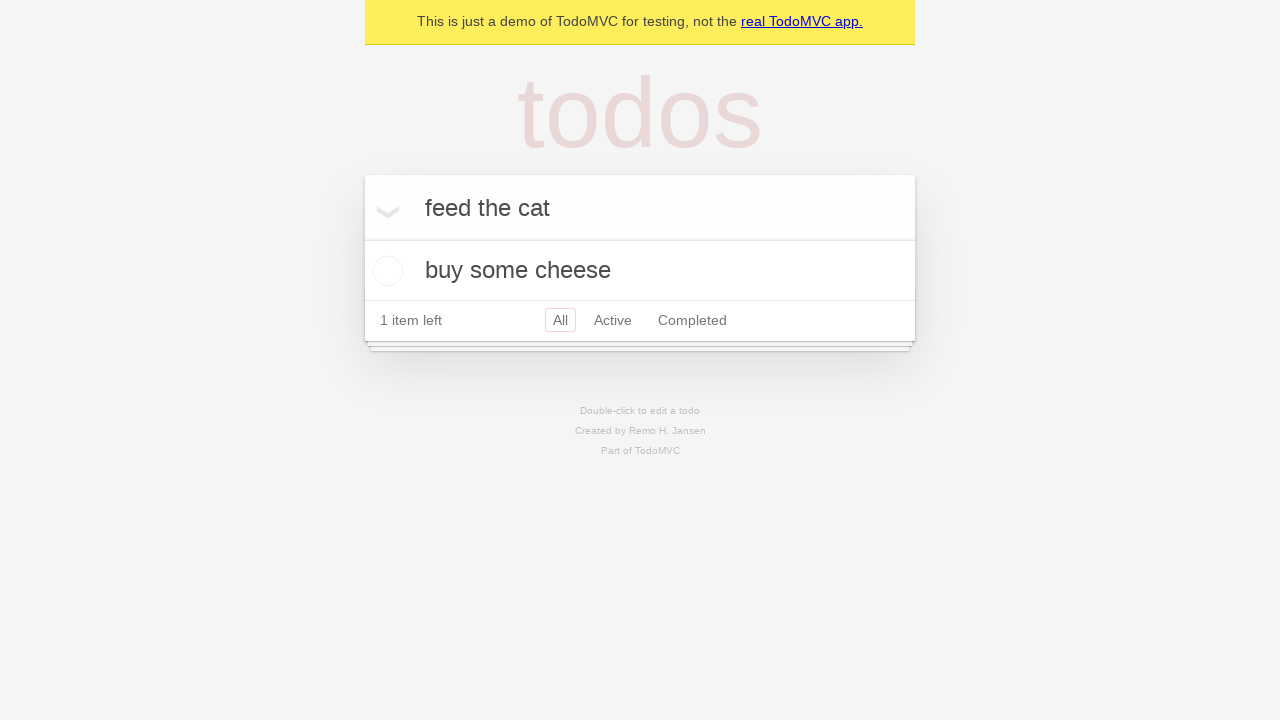

Pressed Enter to add second todo item on internal:attr=[placeholder="What needs to be done?"i]
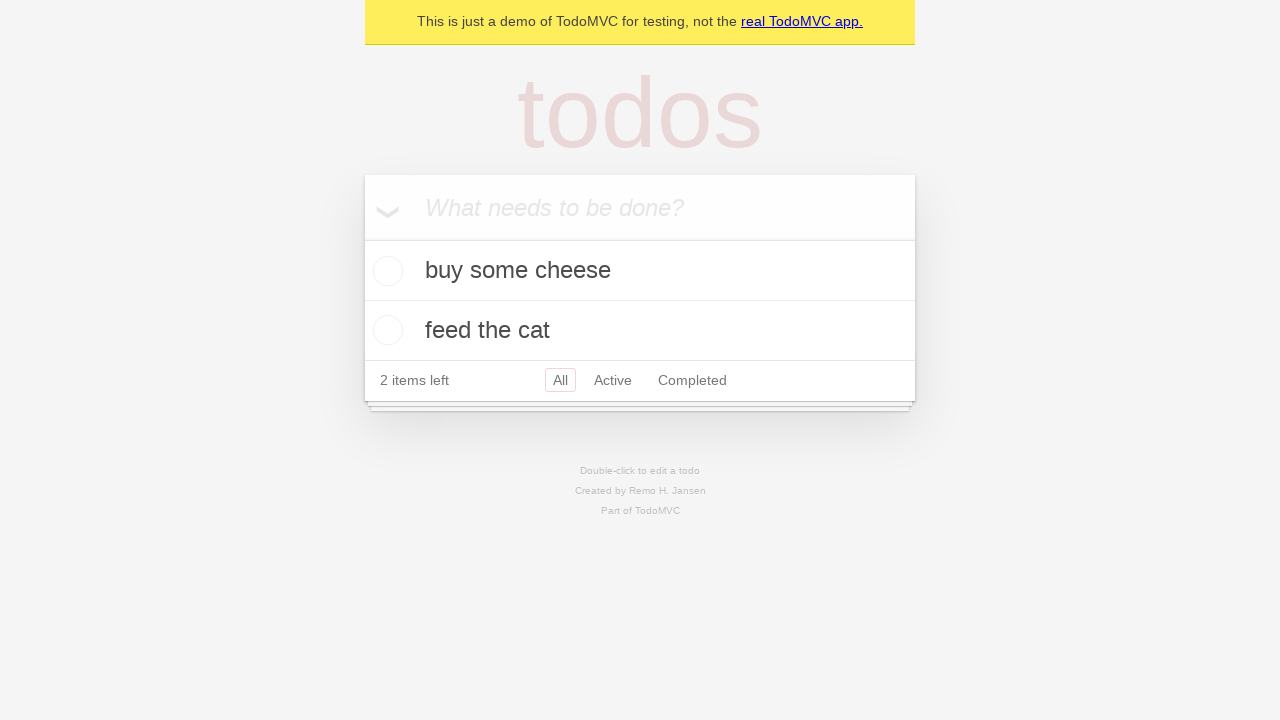

Filled todo input with 'book a doctors appointment' on internal:attr=[placeholder="What needs to be done?"i]
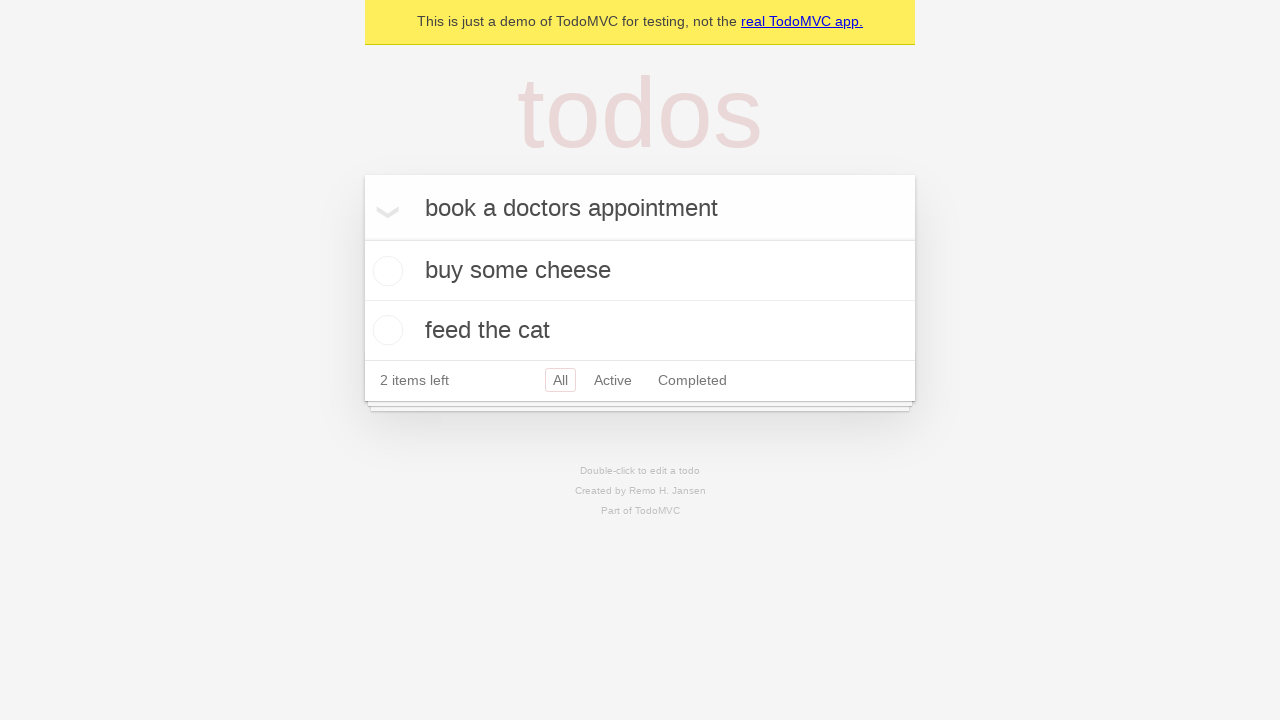

Pressed Enter to add third todo item on internal:attr=[placeholder="What needs to be done?"i]
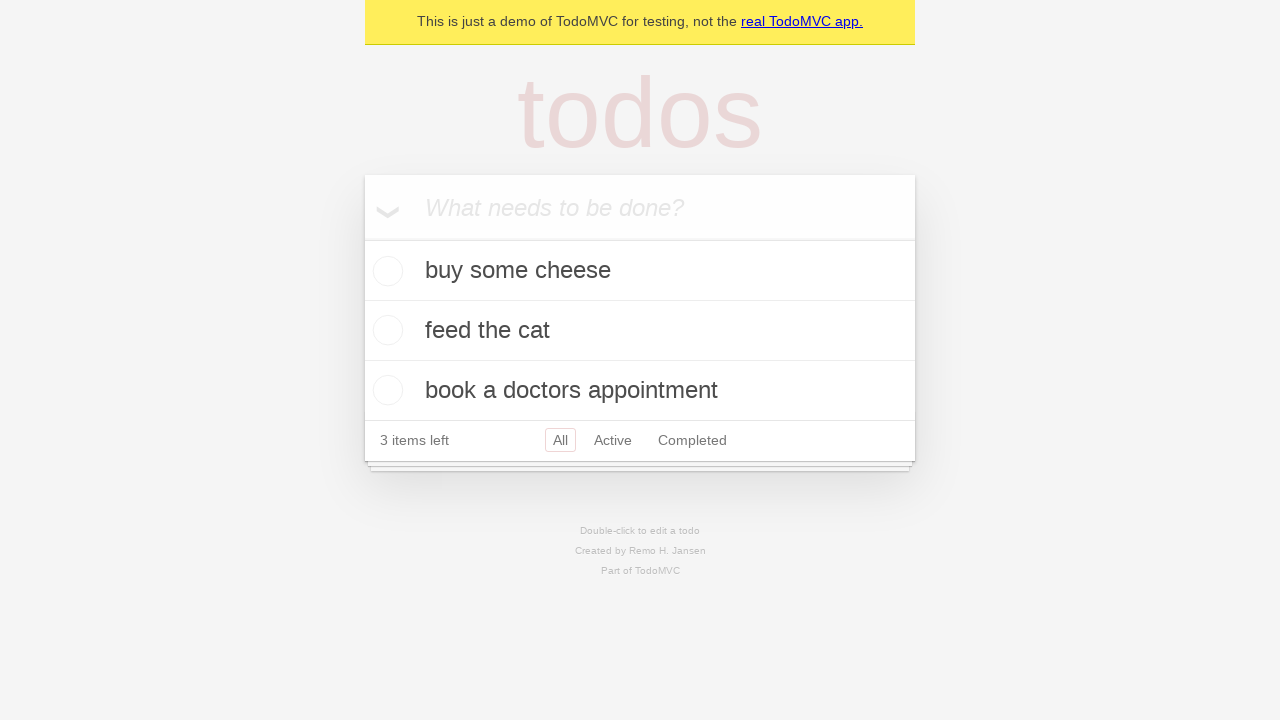

Verified all 3 todo items were created
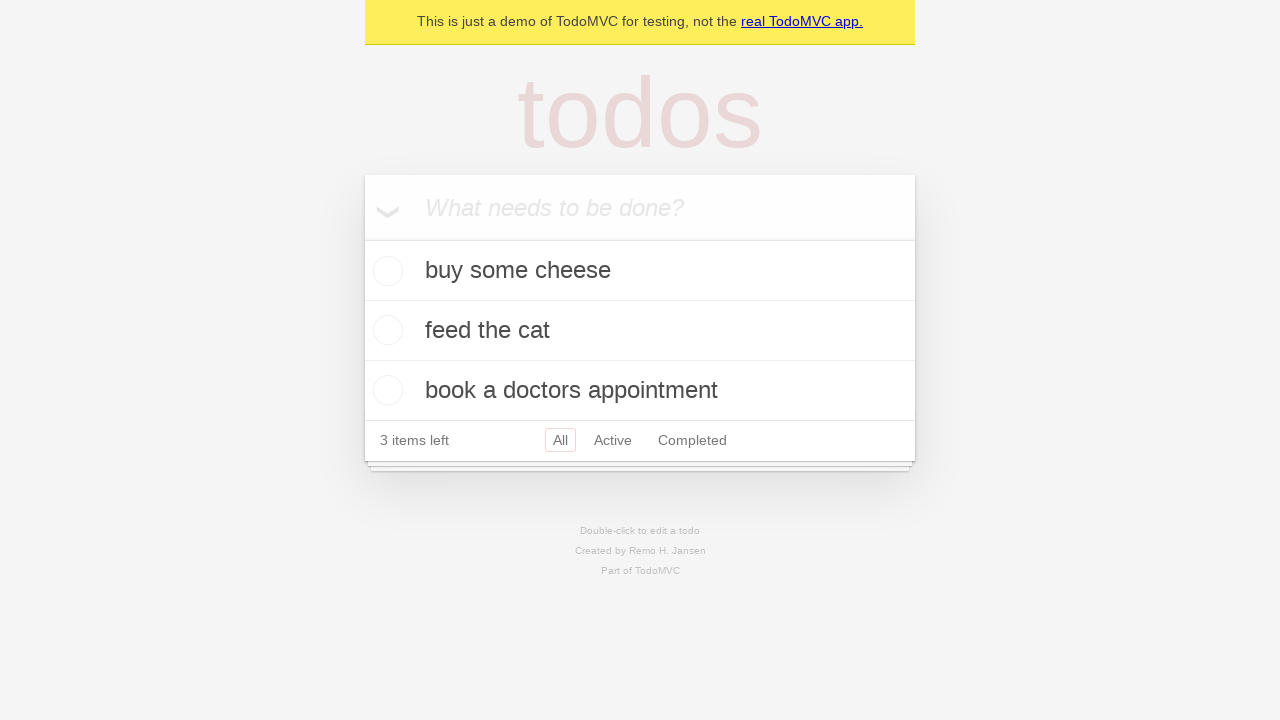

Clicked toggle all checkbox to mark all items as completed at (362, 238) on internal:label="Mark all as complete"i
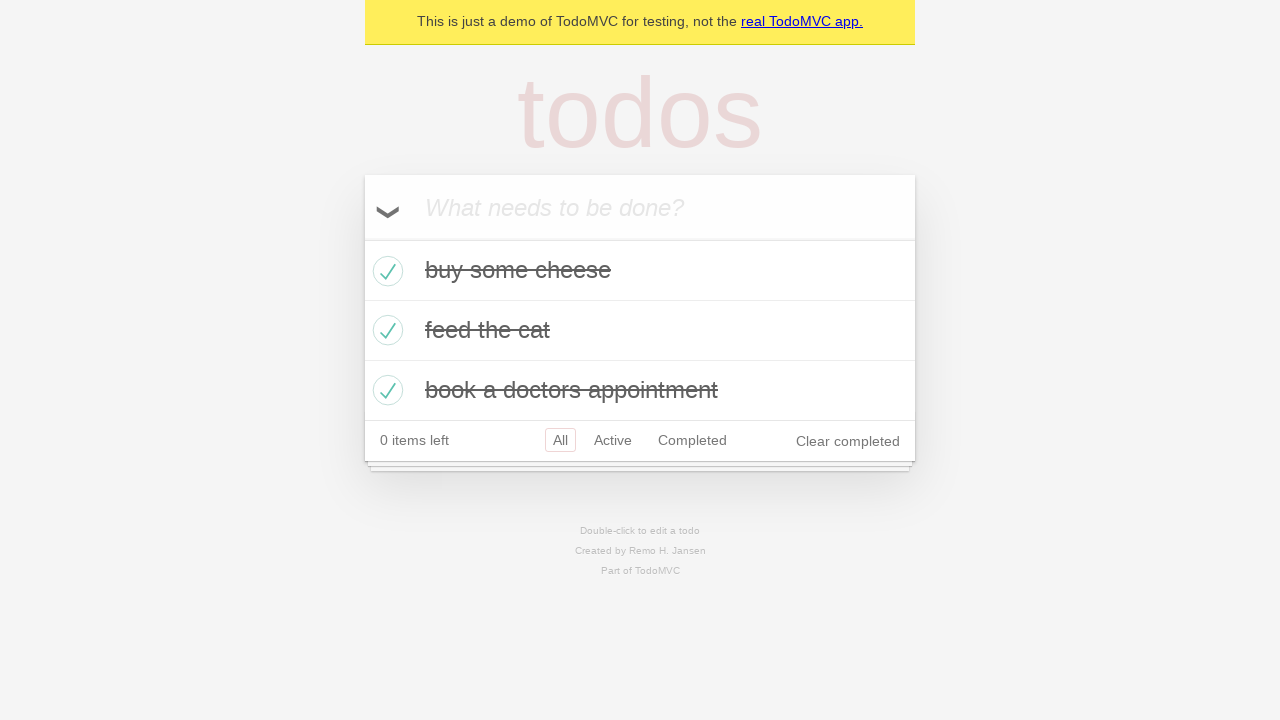

Verified all todo items are now marked as completed
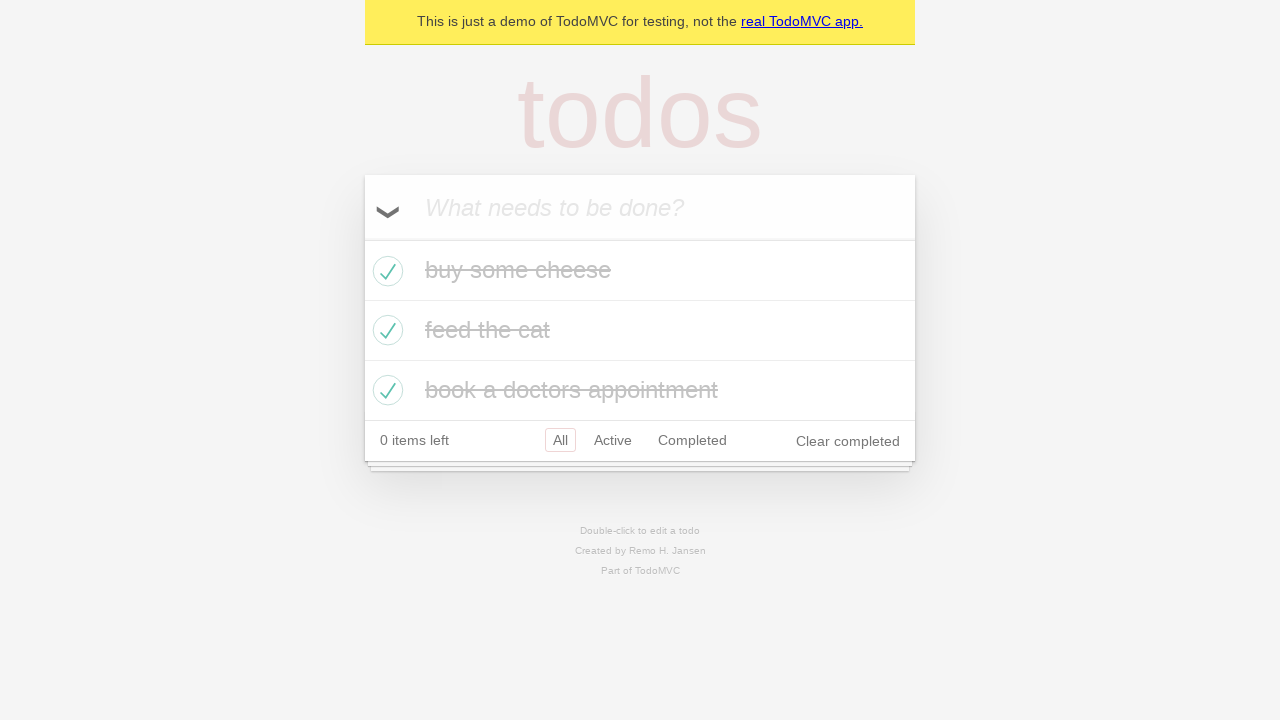

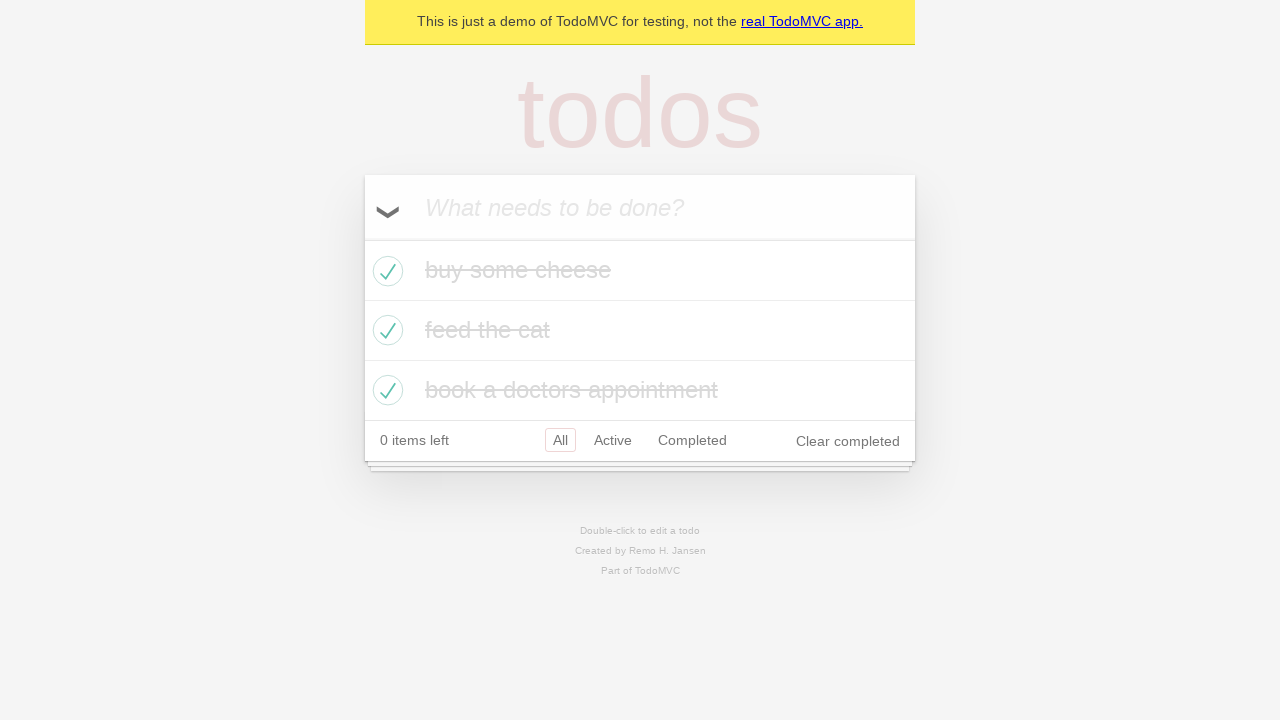